Tests checkbox interaction by selecting a checkbox, checking its state, and then deselecting it if it's selected

Starting URL: http://omayo.blogspot.com/2013/05/page-one.html

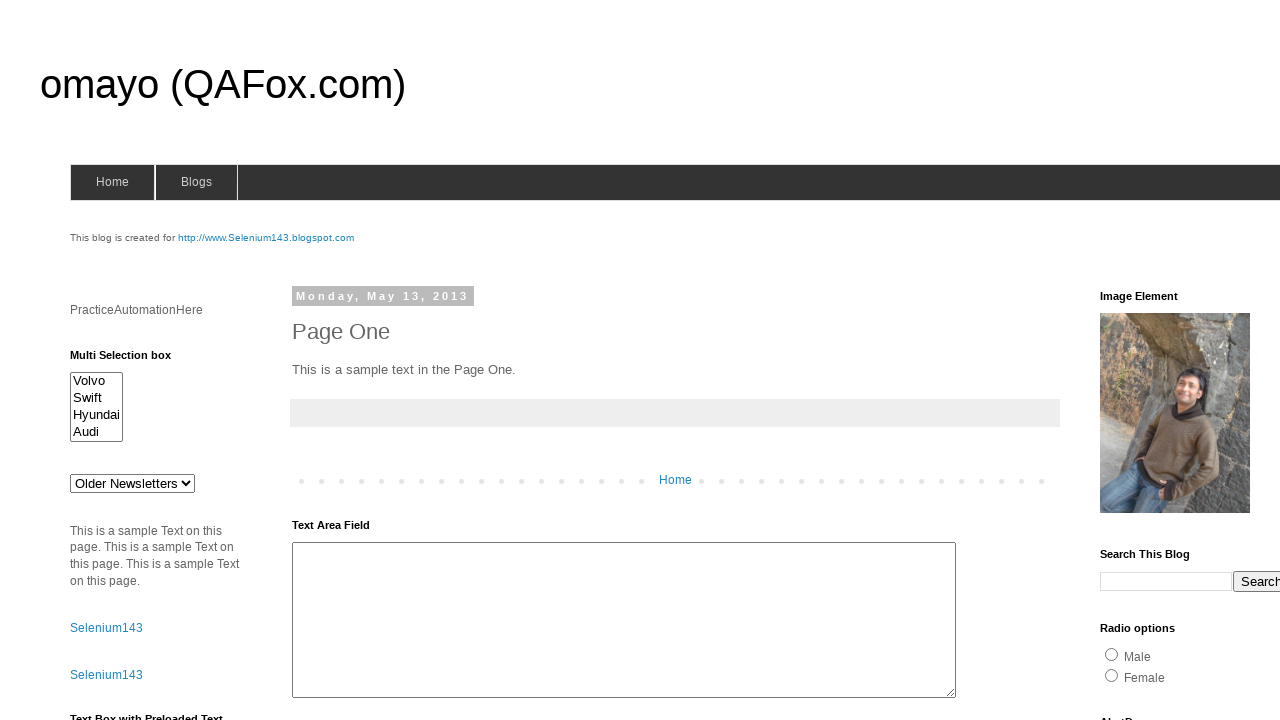

Navigated to test page
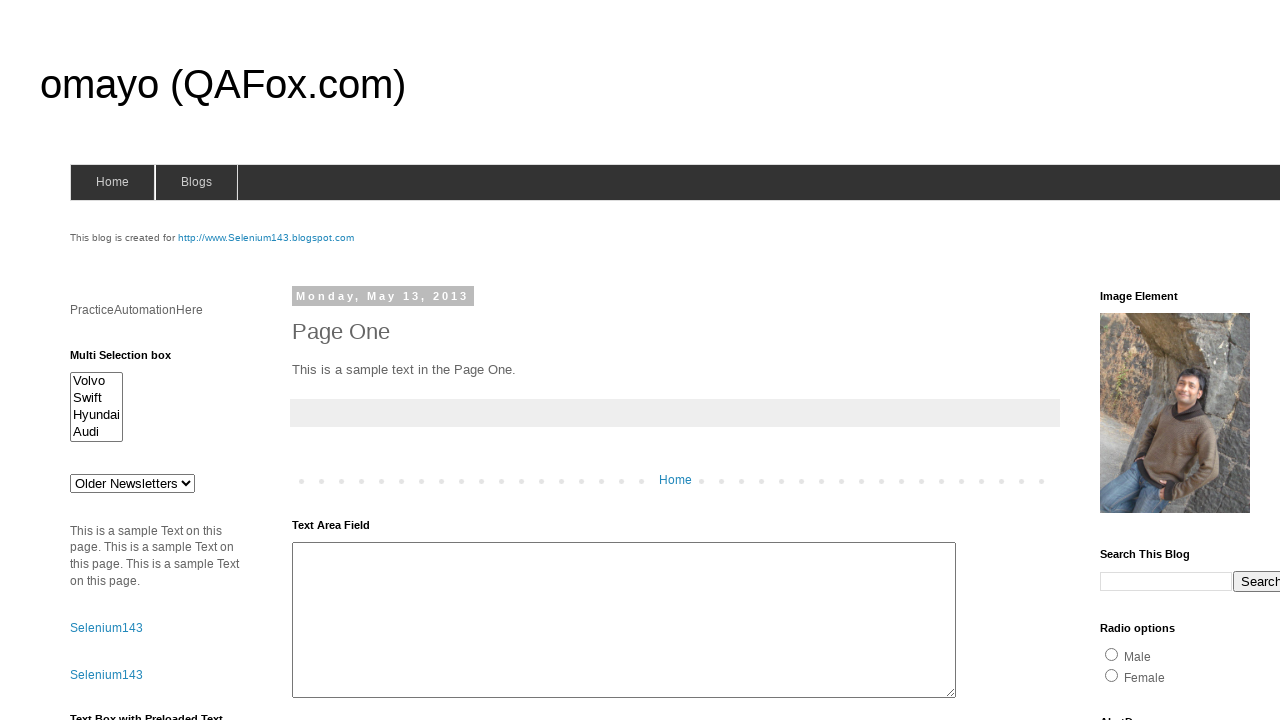

Located the 4th checkbox on the page
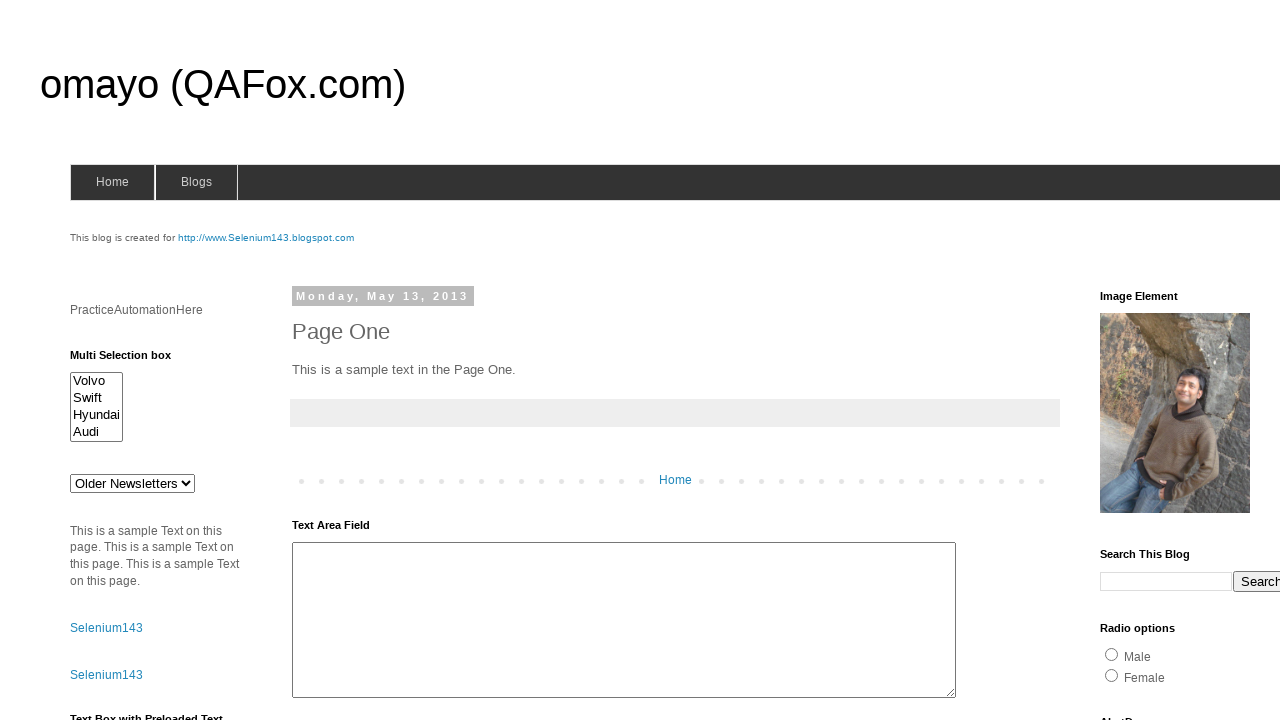

Checked initial checkbox state: False
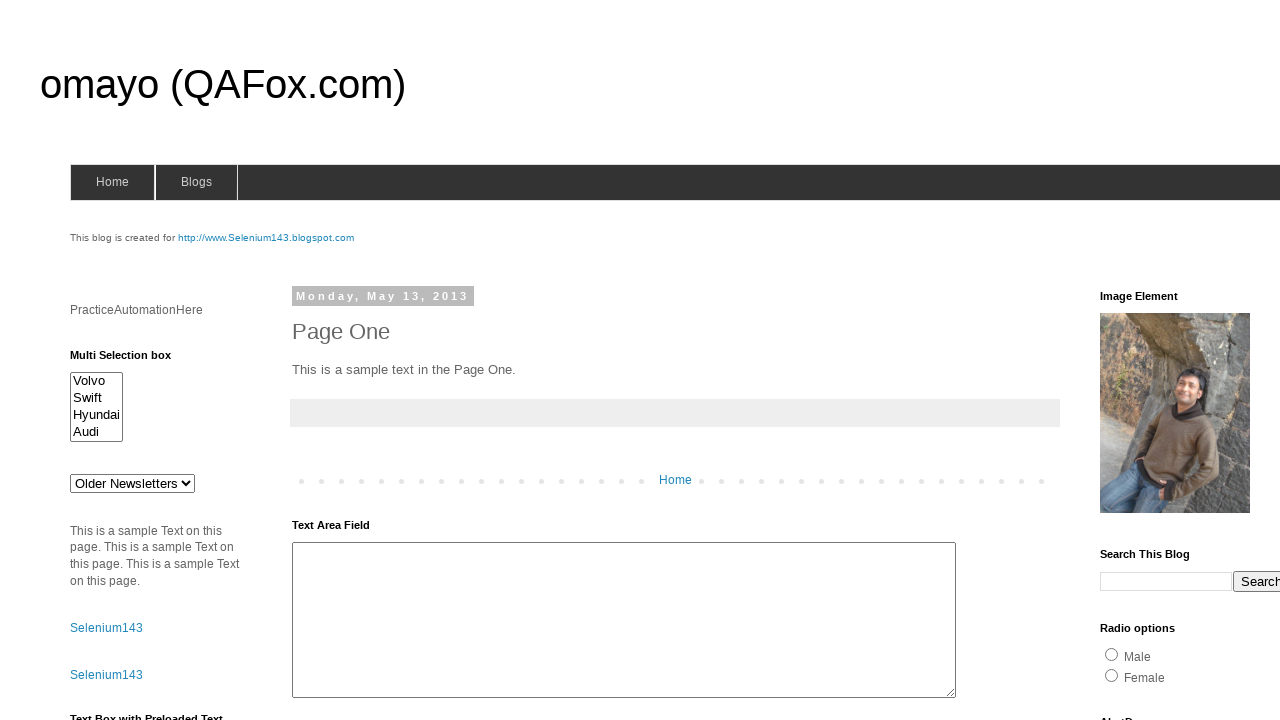

Clicked checkbox to toggle its state at (1136, 360) on (//input[@type='checkbox'])[4]
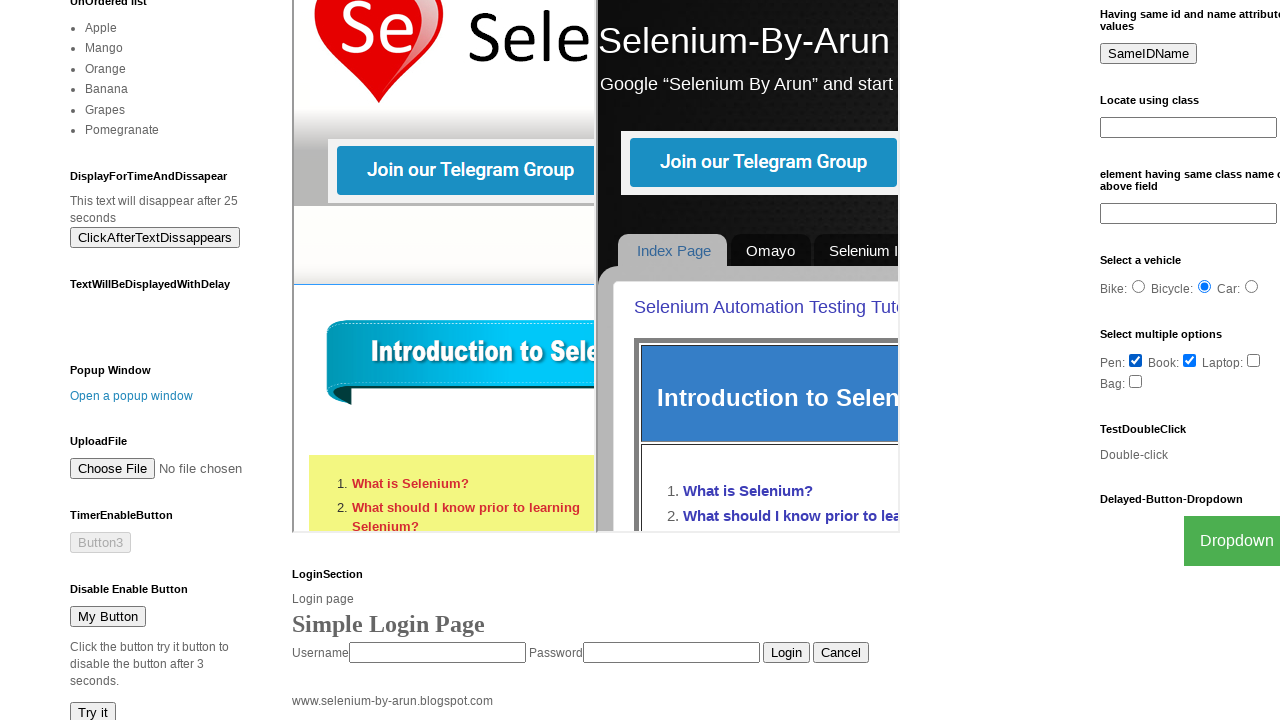

Verified checkbox is now selected
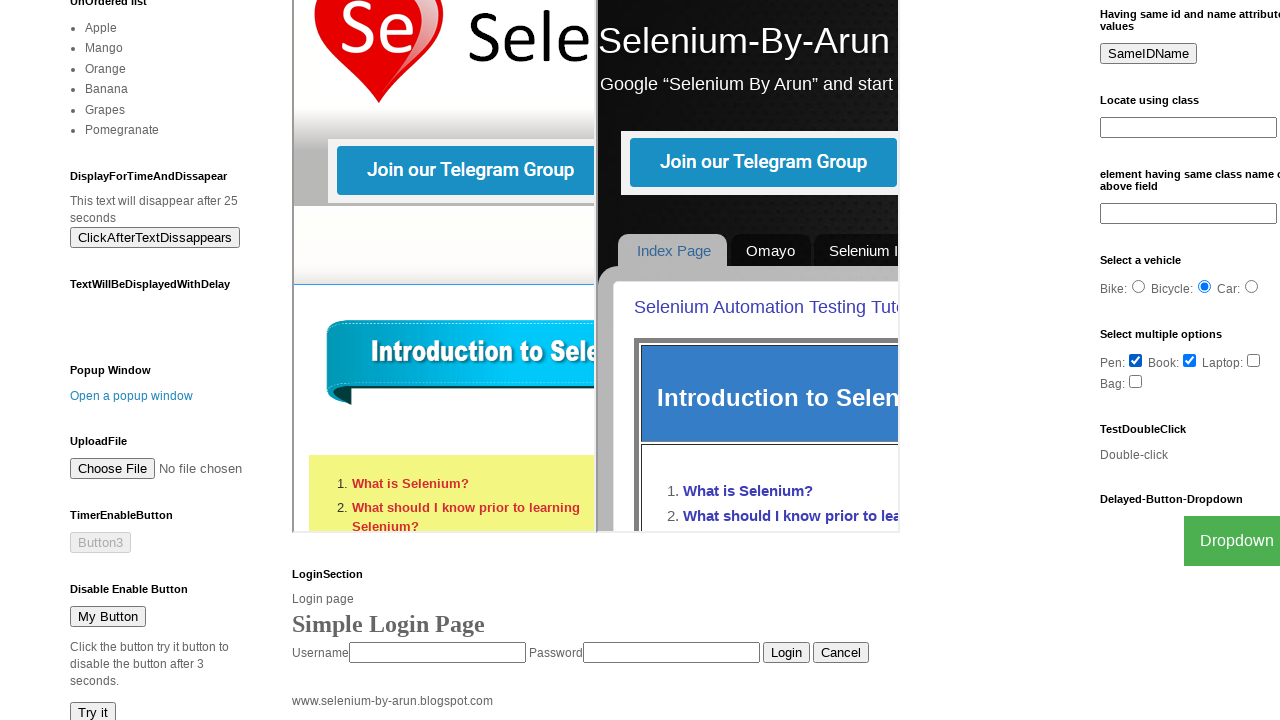

Clicked checkbox again to uncheck it at (1136, 360) on (//input[@type='checkbox'])[4]
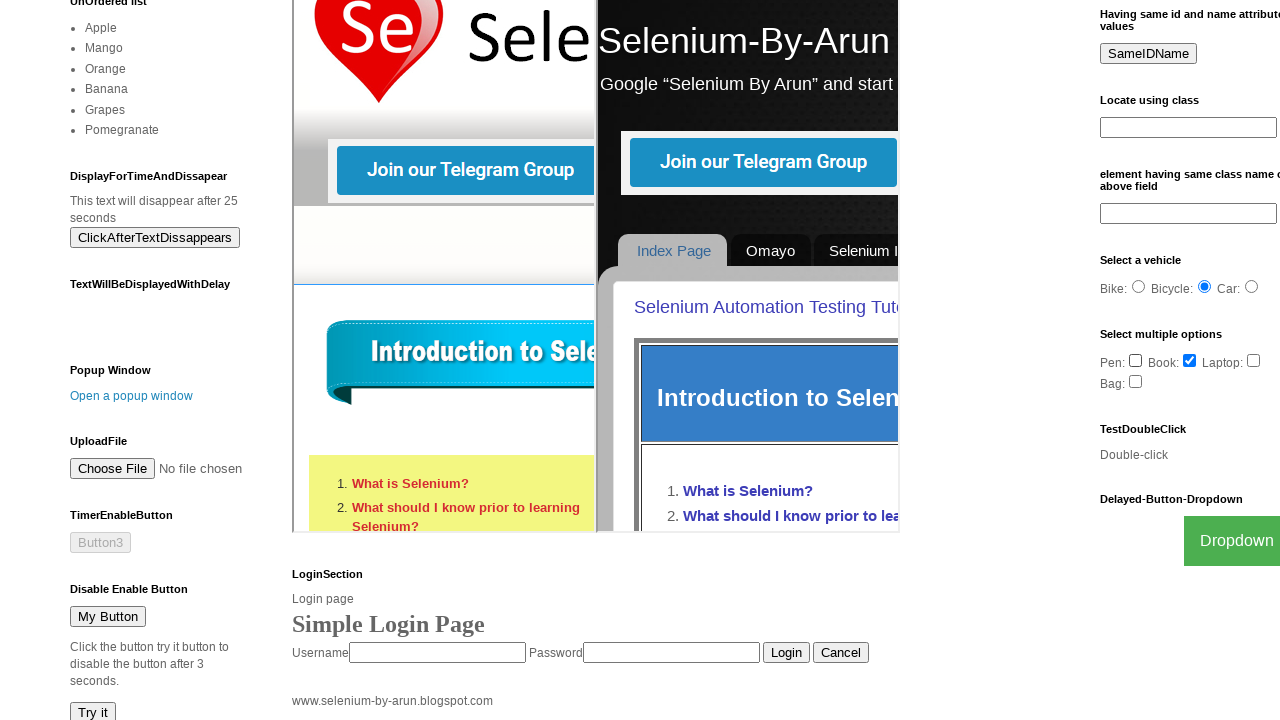

Checked if checkbox is enabled: True
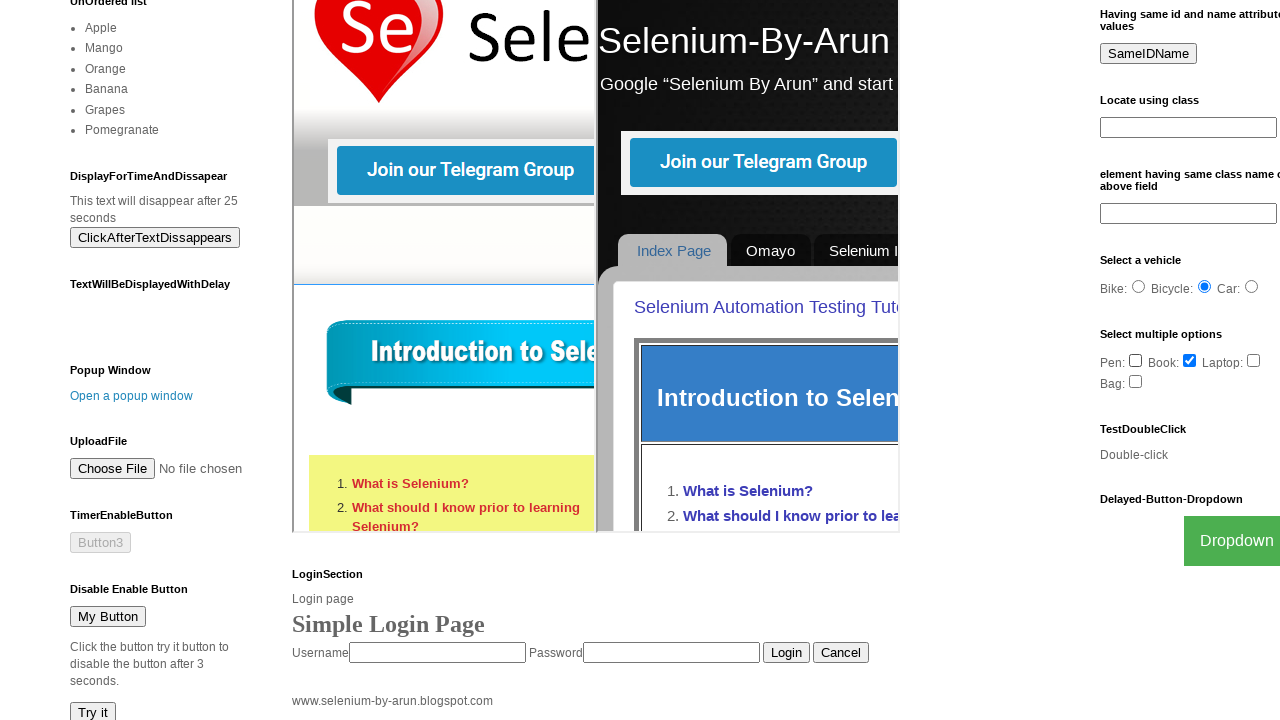

Checked if checkbox is visible: True
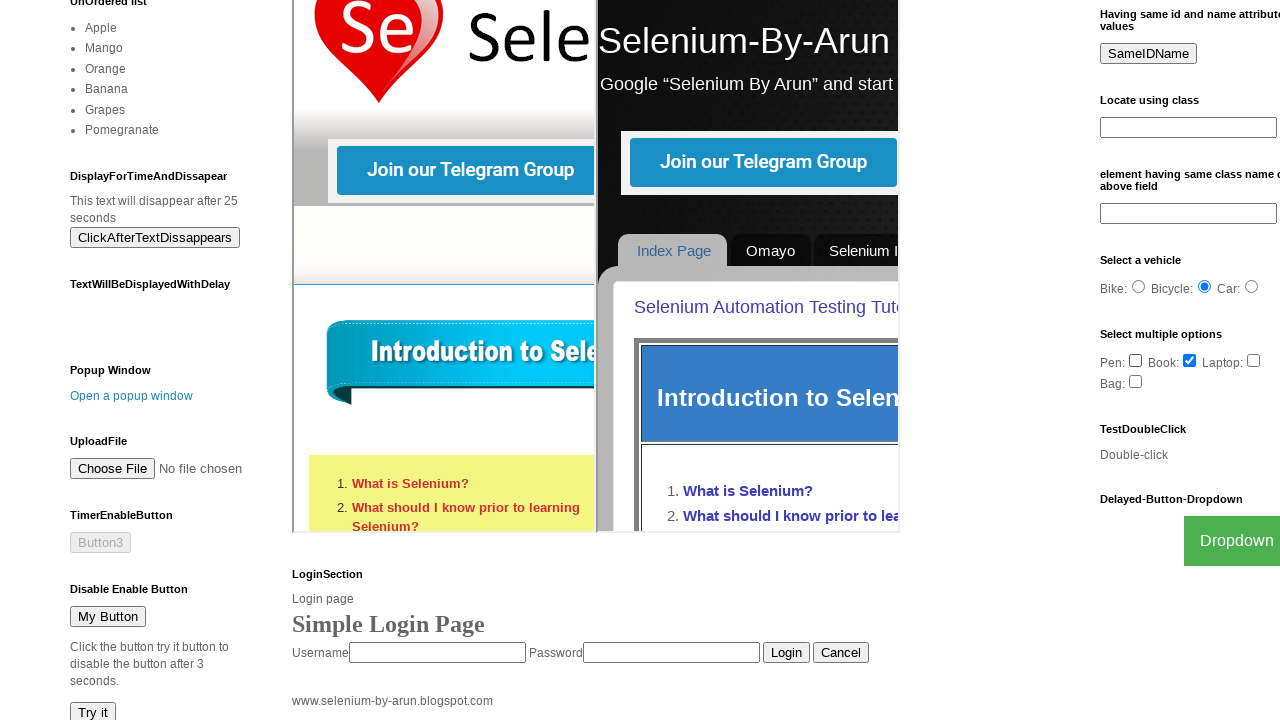

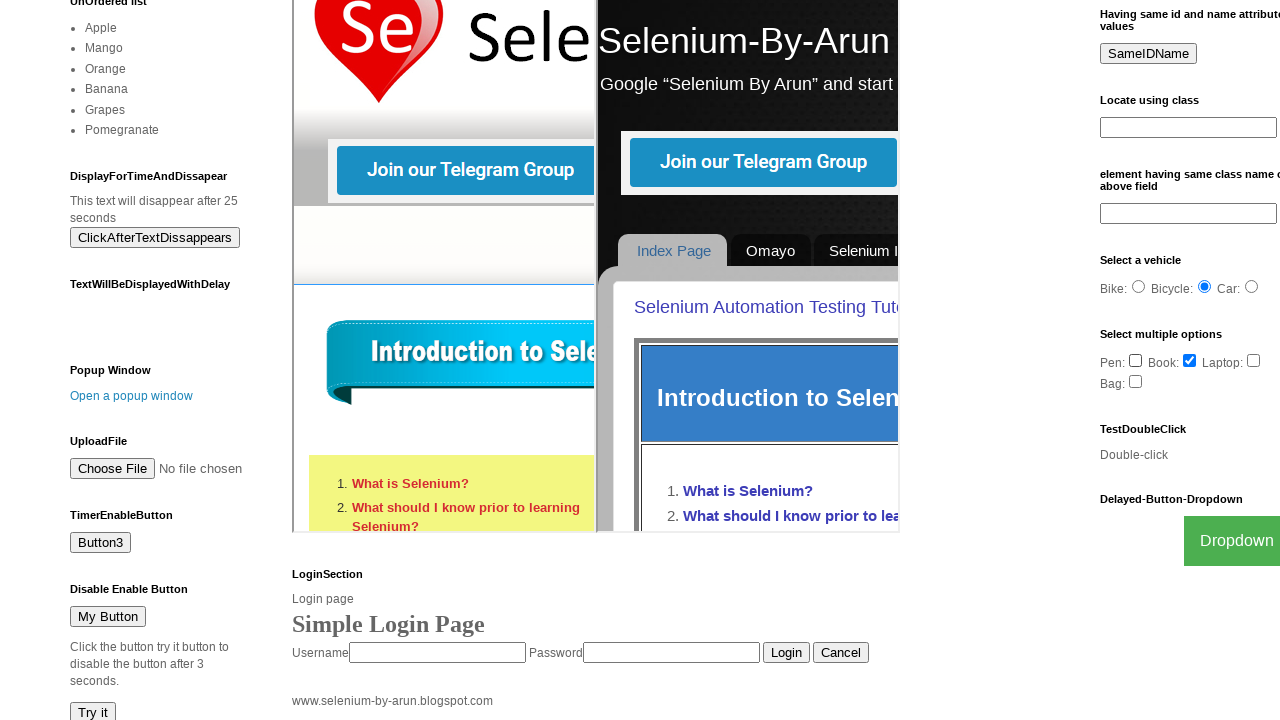